Tests JavaScript alert handling by triggering a confirmation alert and accepting it, then verifying the result text

Starting URL: https://demoqa.com/alerts

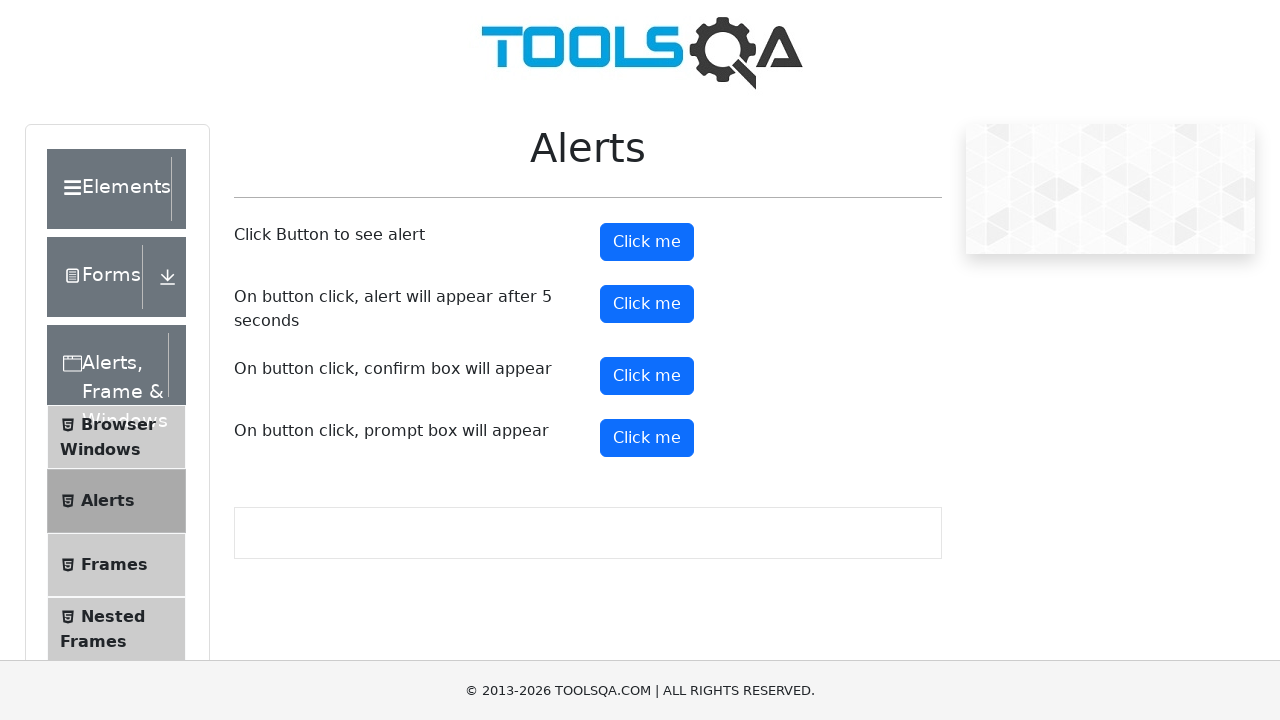

Clicked button to trigger confirmation alert at (647, 376) on xpath=//div[@id='javascriptAlertsWrapper']/div[3]/div[2]/button
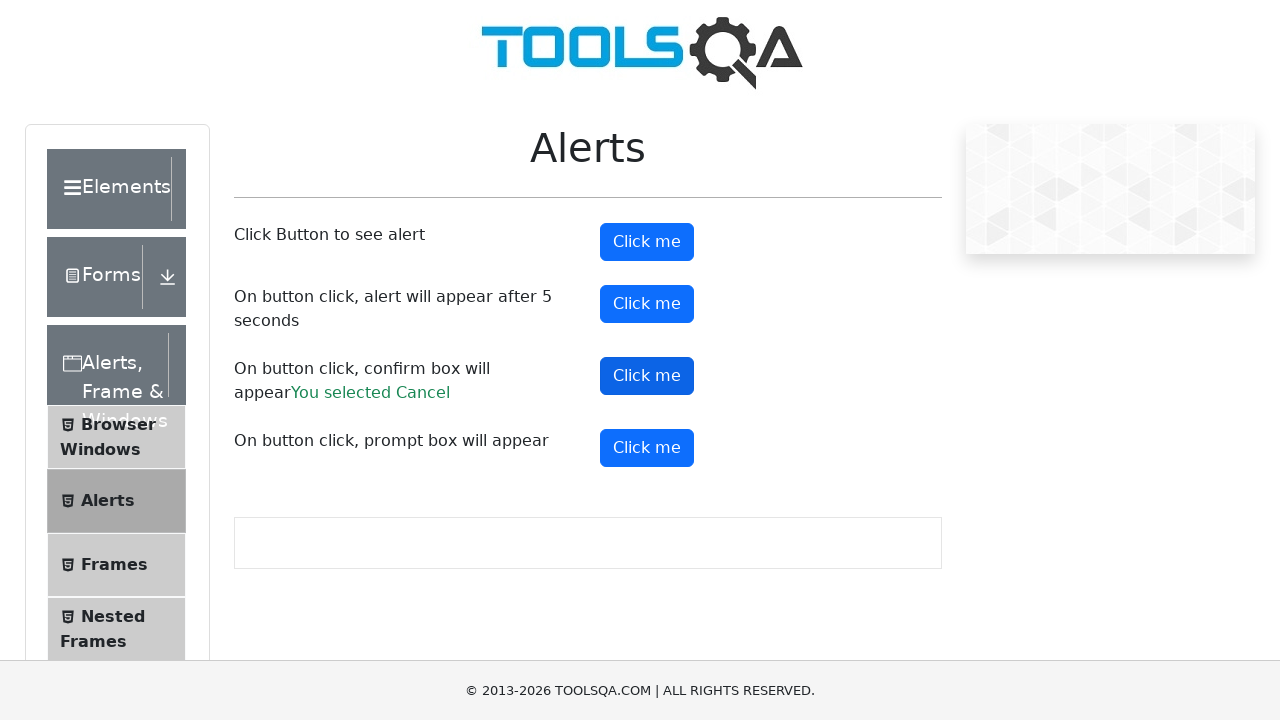

Set up dialog handler to accept alert
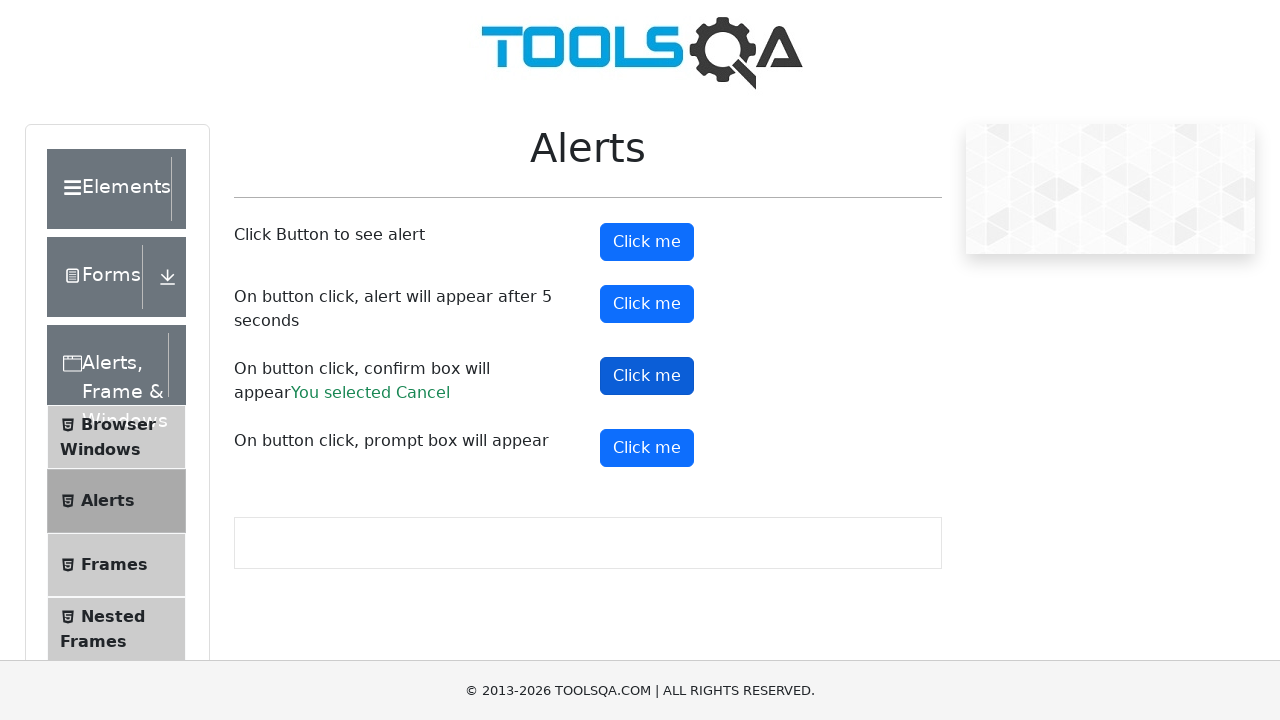

Result text appeared after accepting alert
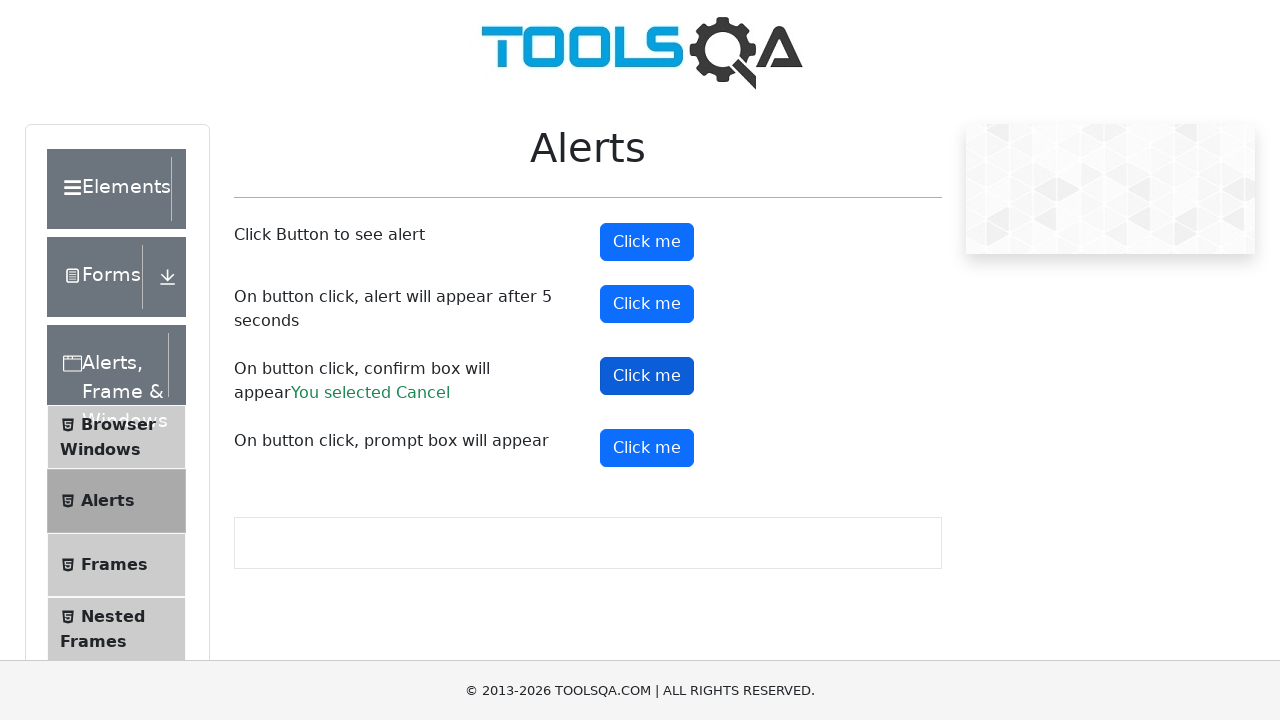

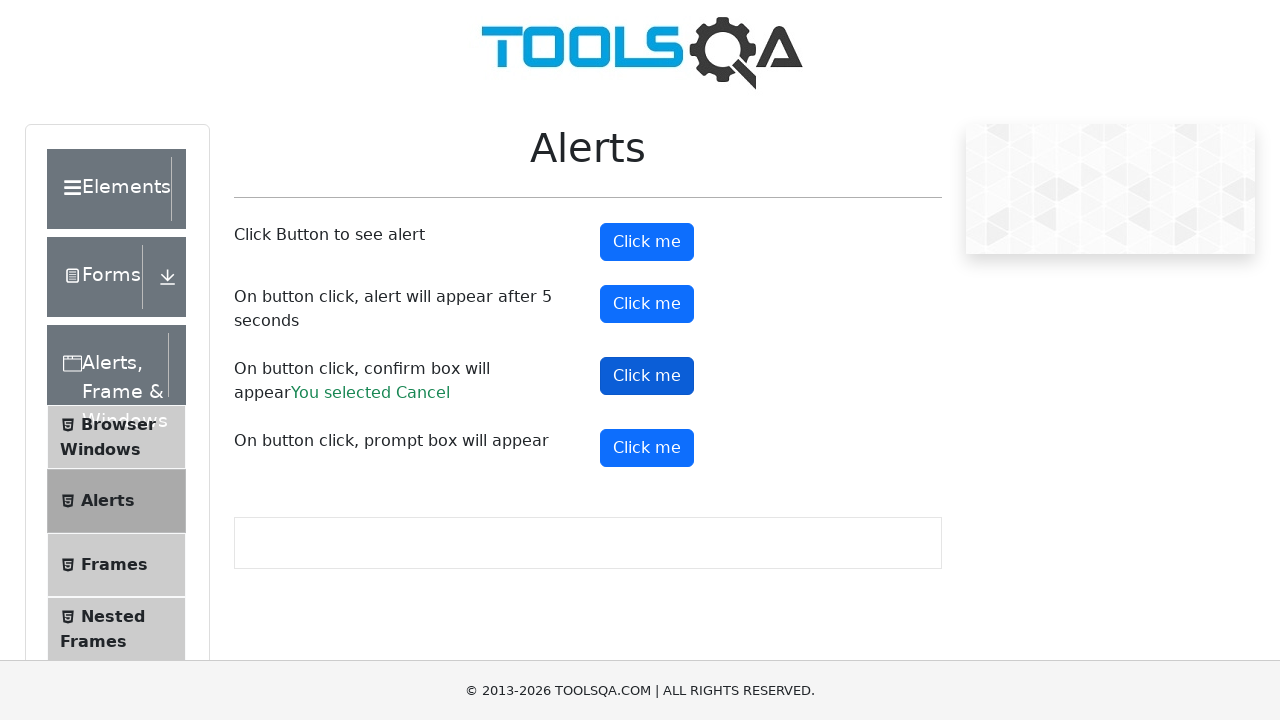